Tests Python.org search by entering "py" and verifying that results are found

Starting URL: https://www.python.org/

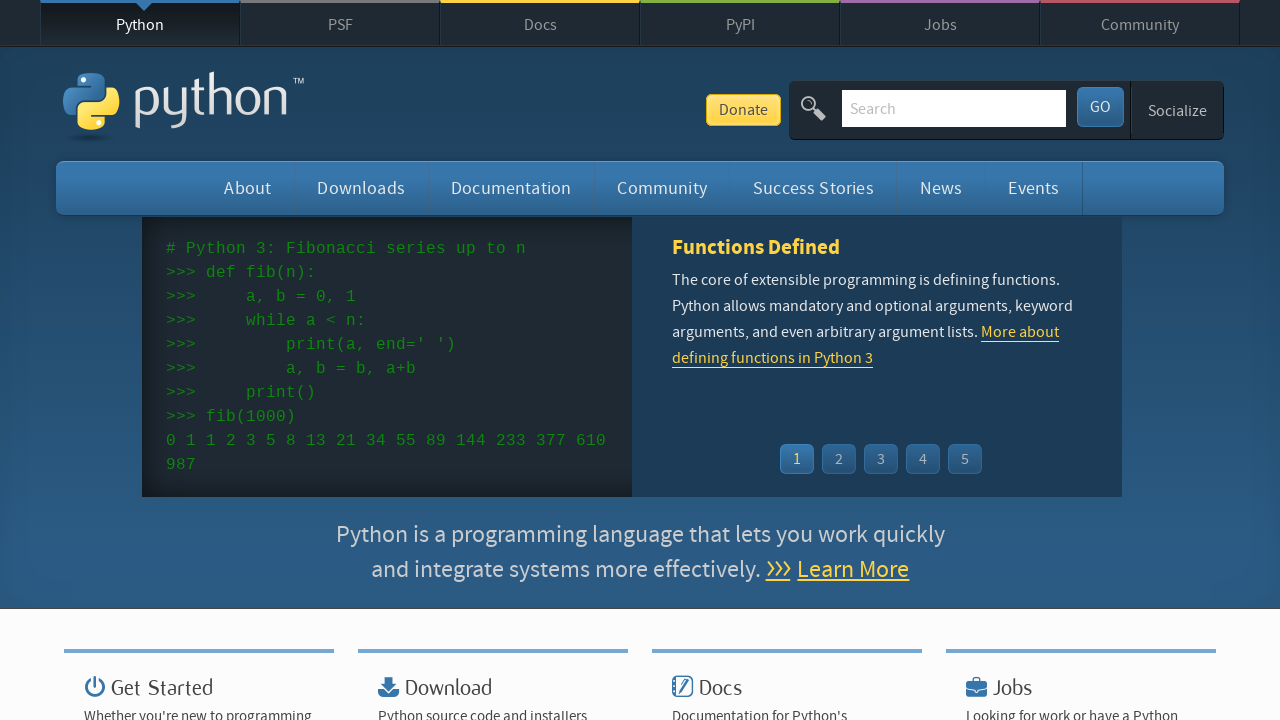

Filled search field with 'py' on #id-search-field
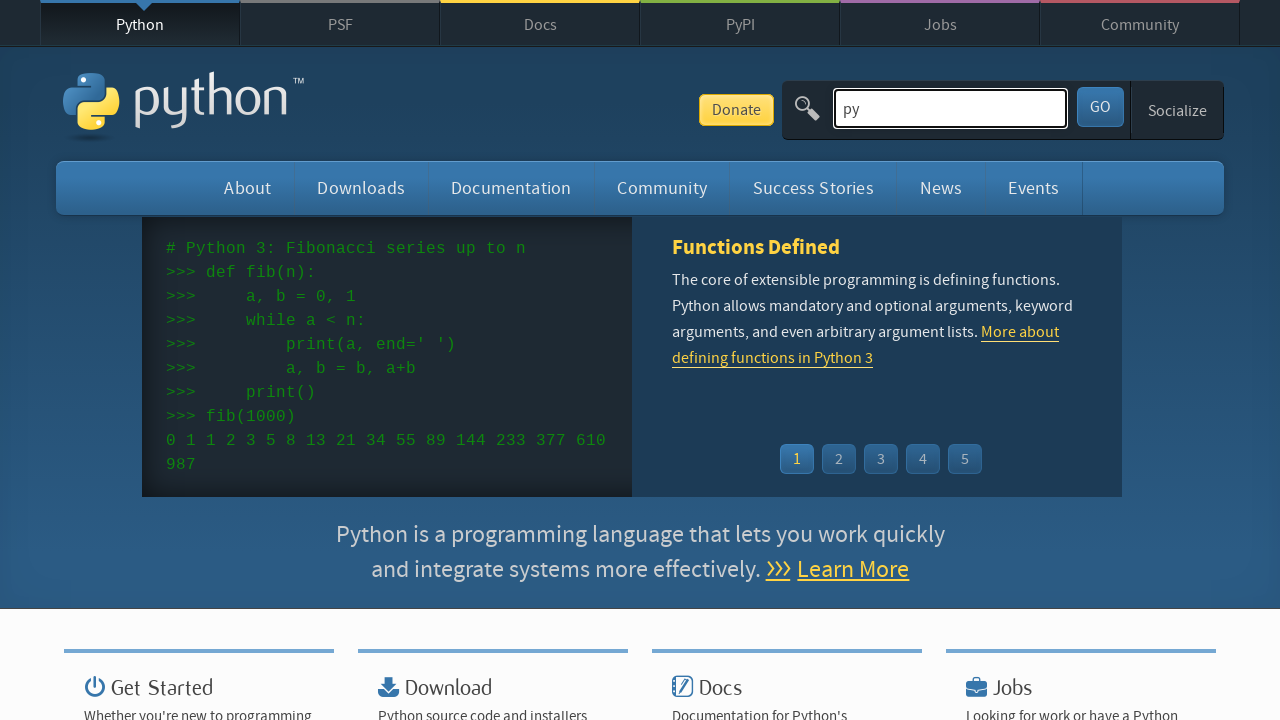

Pressed Enter to submit search on #id-search-field
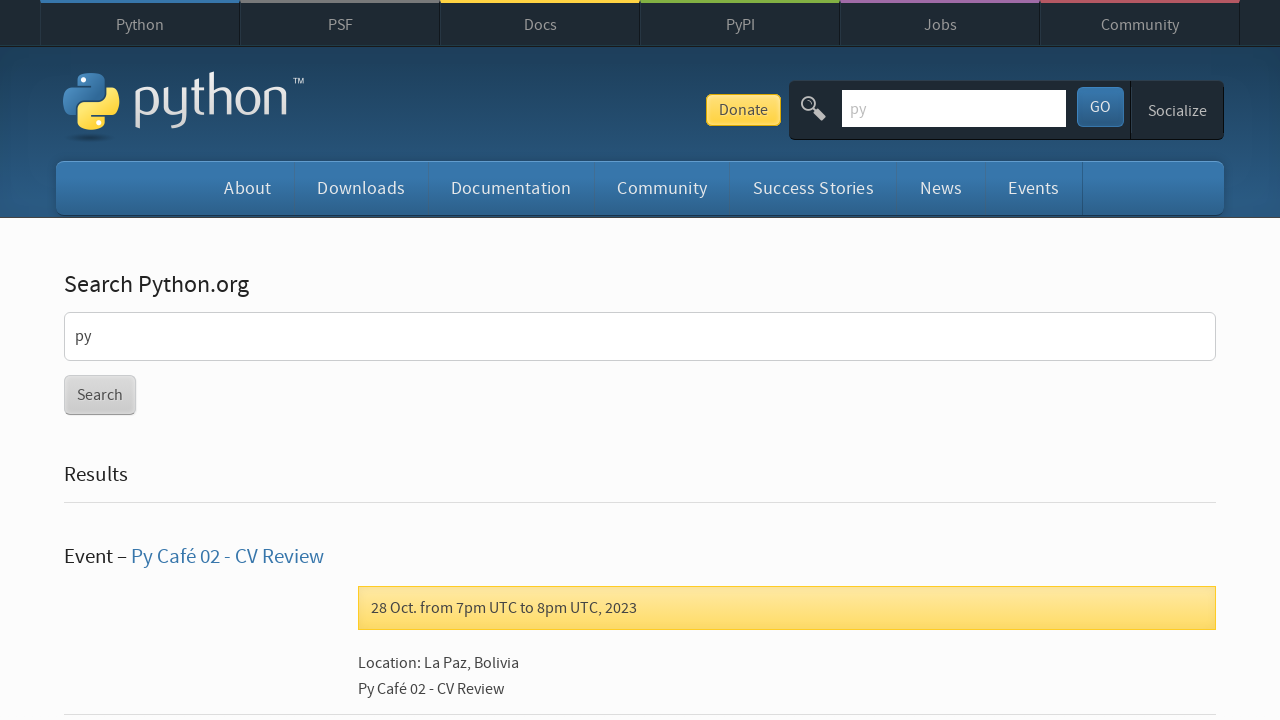

Waited for page to load (networkidle)
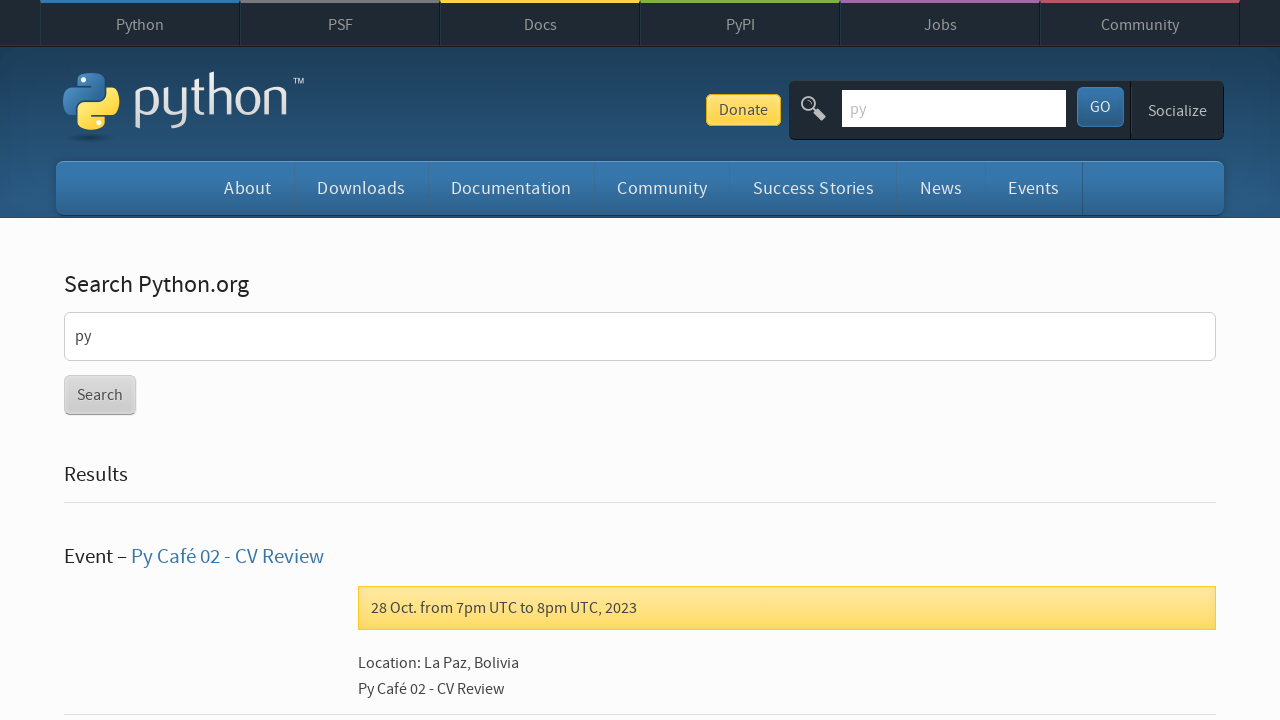

Verified that search results are found (no 'No results found' message)
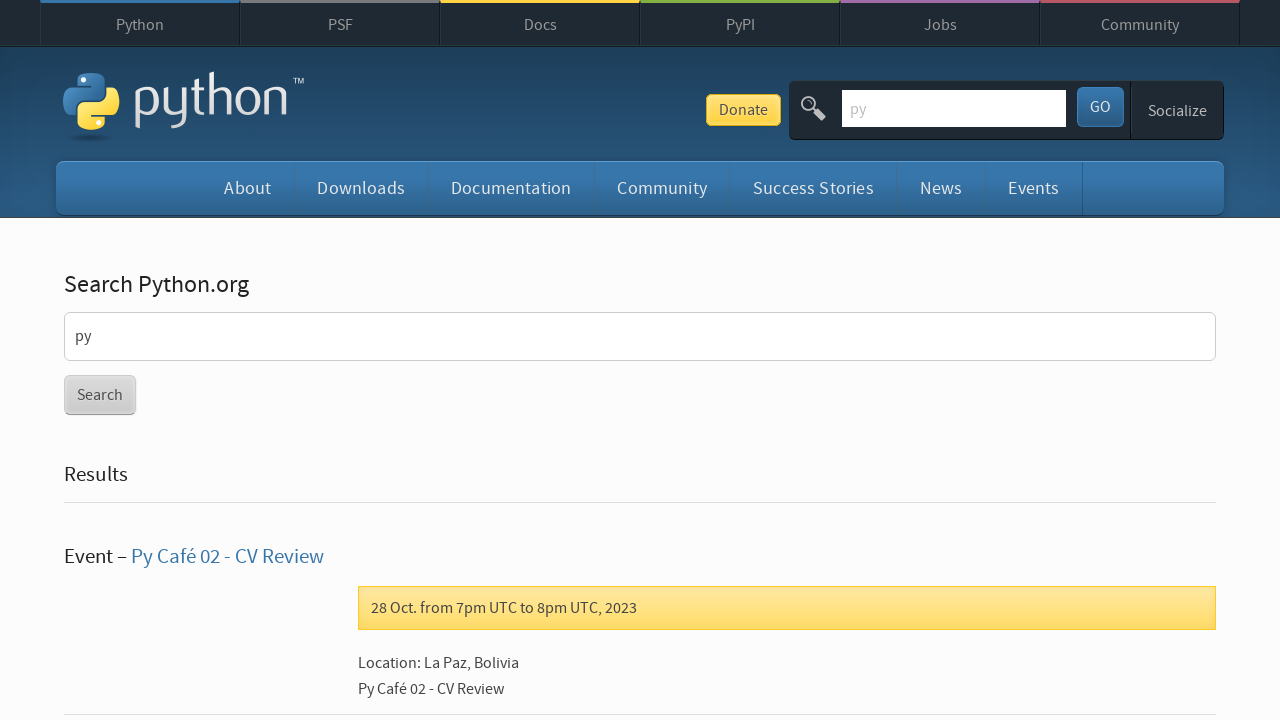

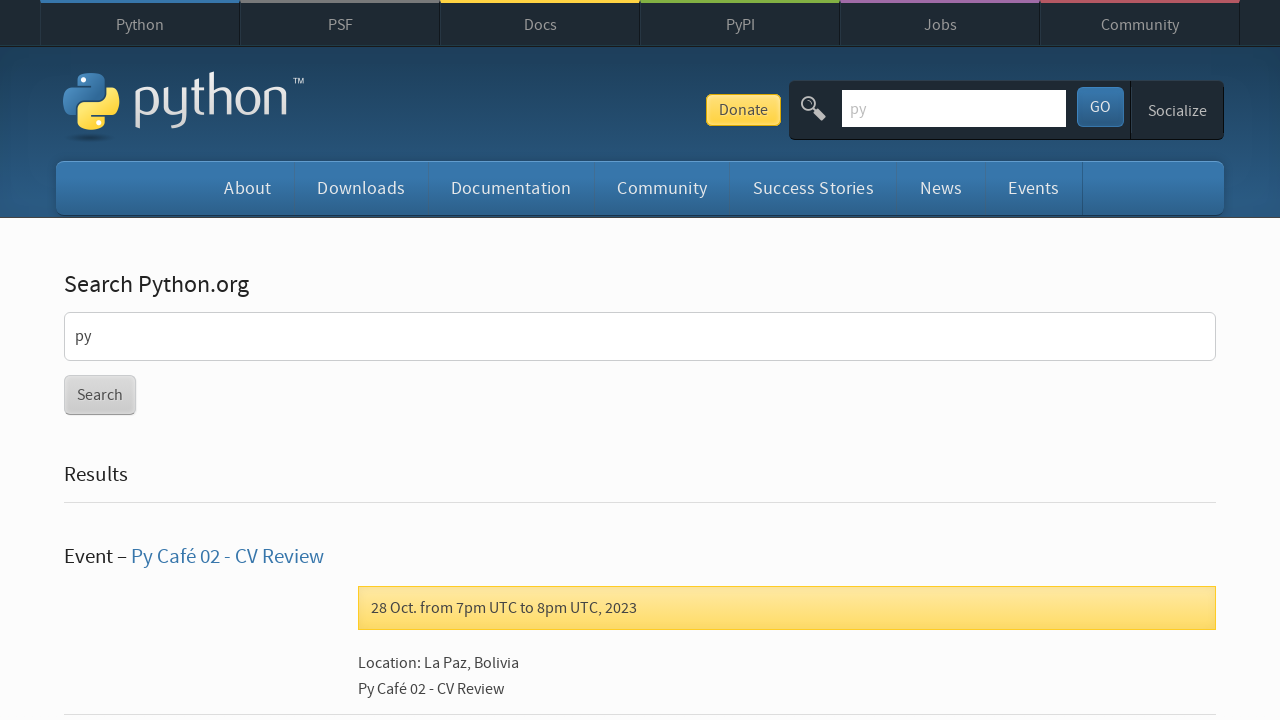